Navigates to a Selenium course content page and clicks on a title heading element with class 'title mb-0 center'

Starting URL: http://greenstech.in/selenium-course-content.html

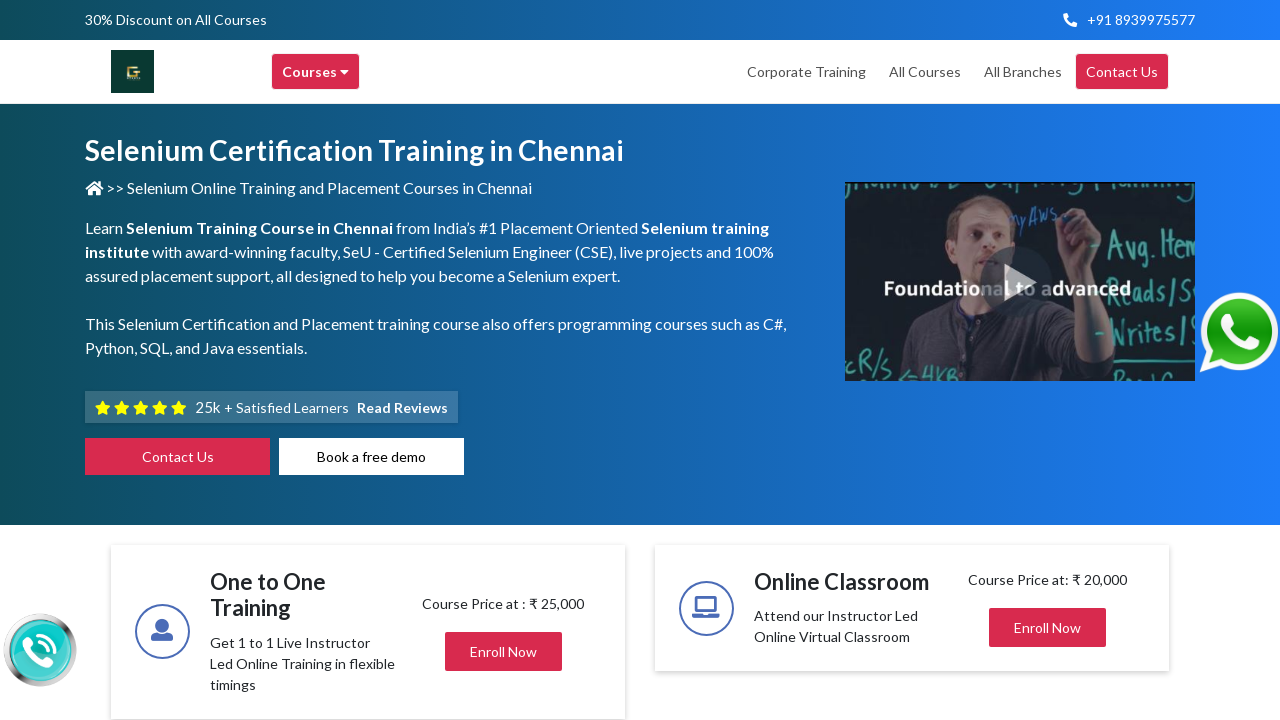

Navigated to Selenium course content page
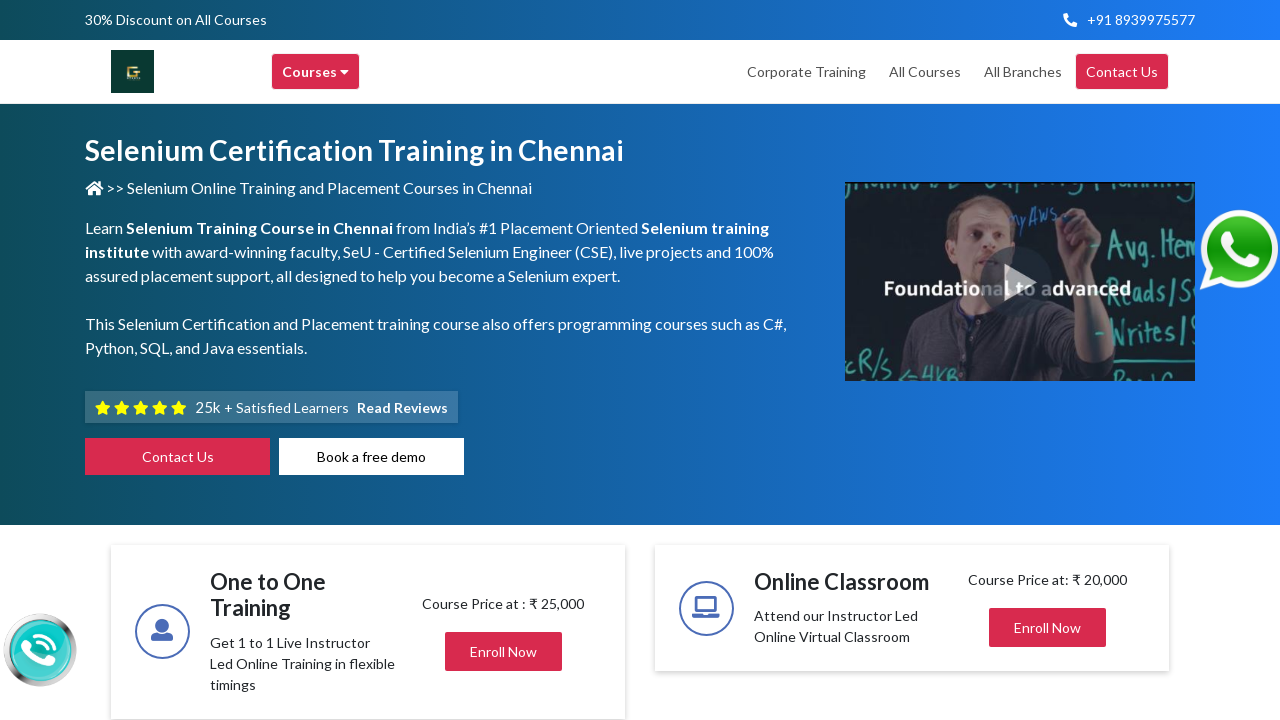

Title heading element with class 'title mb-0 center' is visible on page
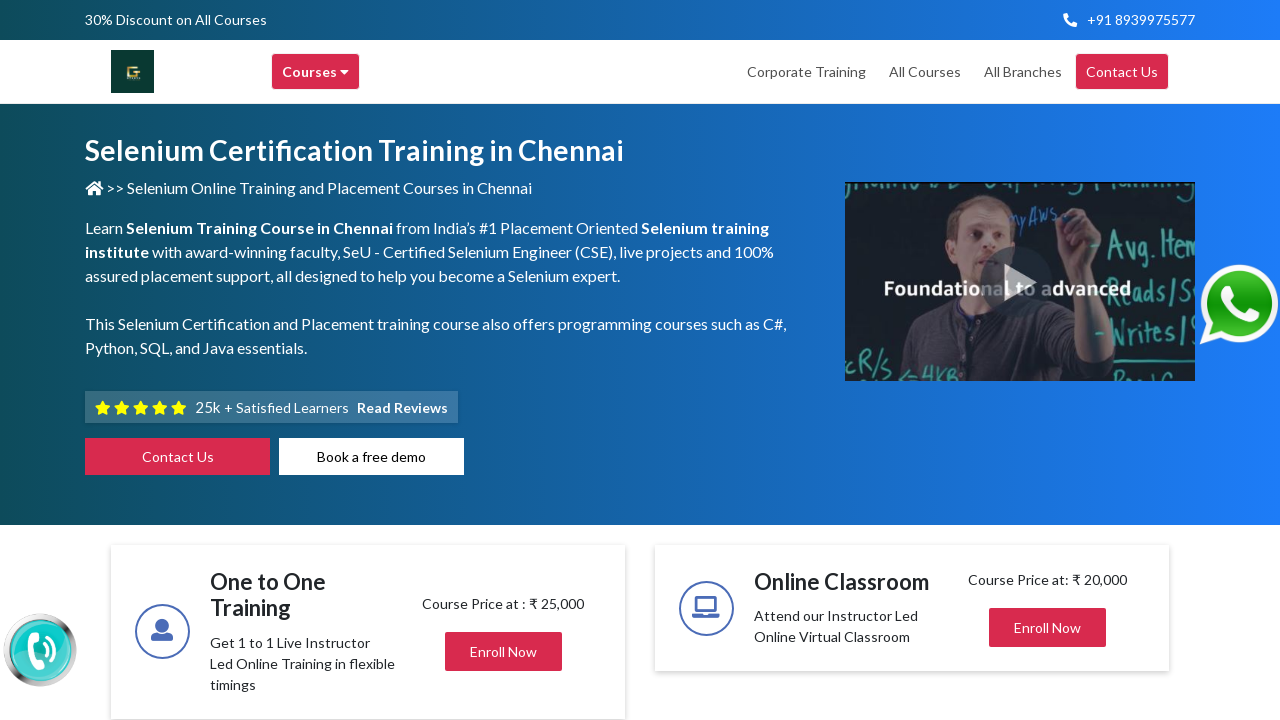

Clicked on title heading element with class 'title mb-0 center' at (1024, 360) on h2.title.mb-0.center
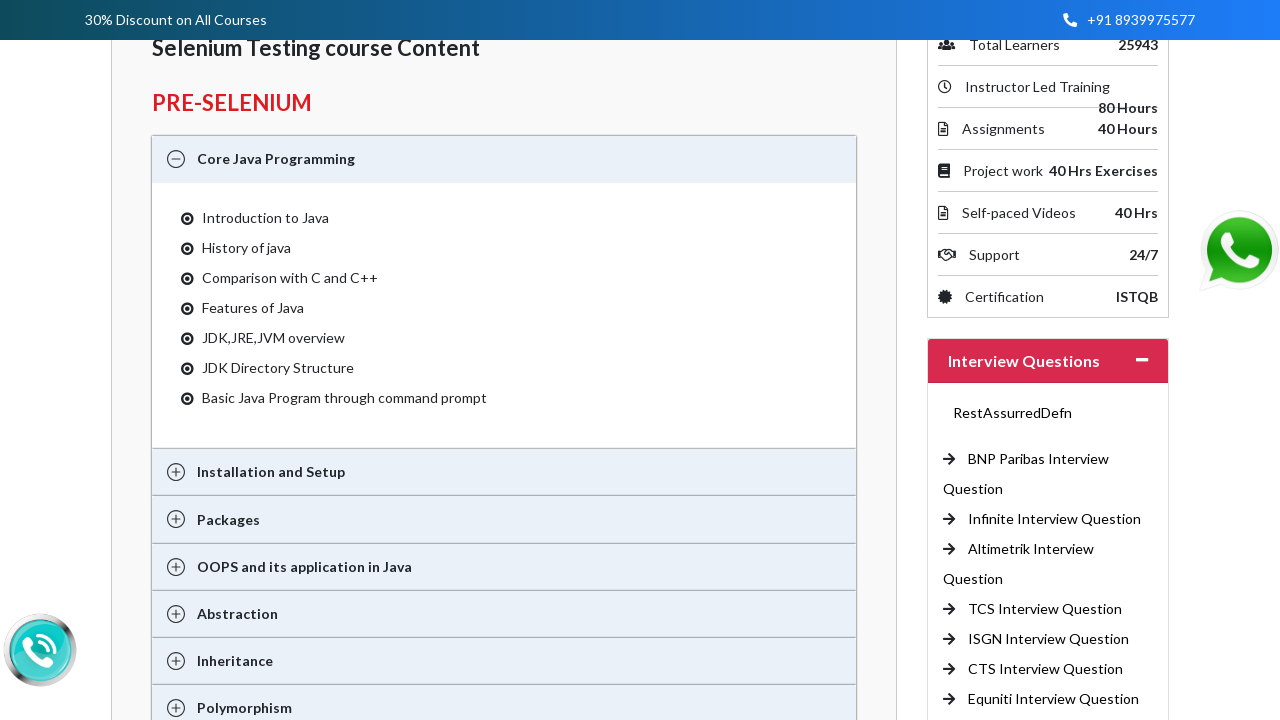

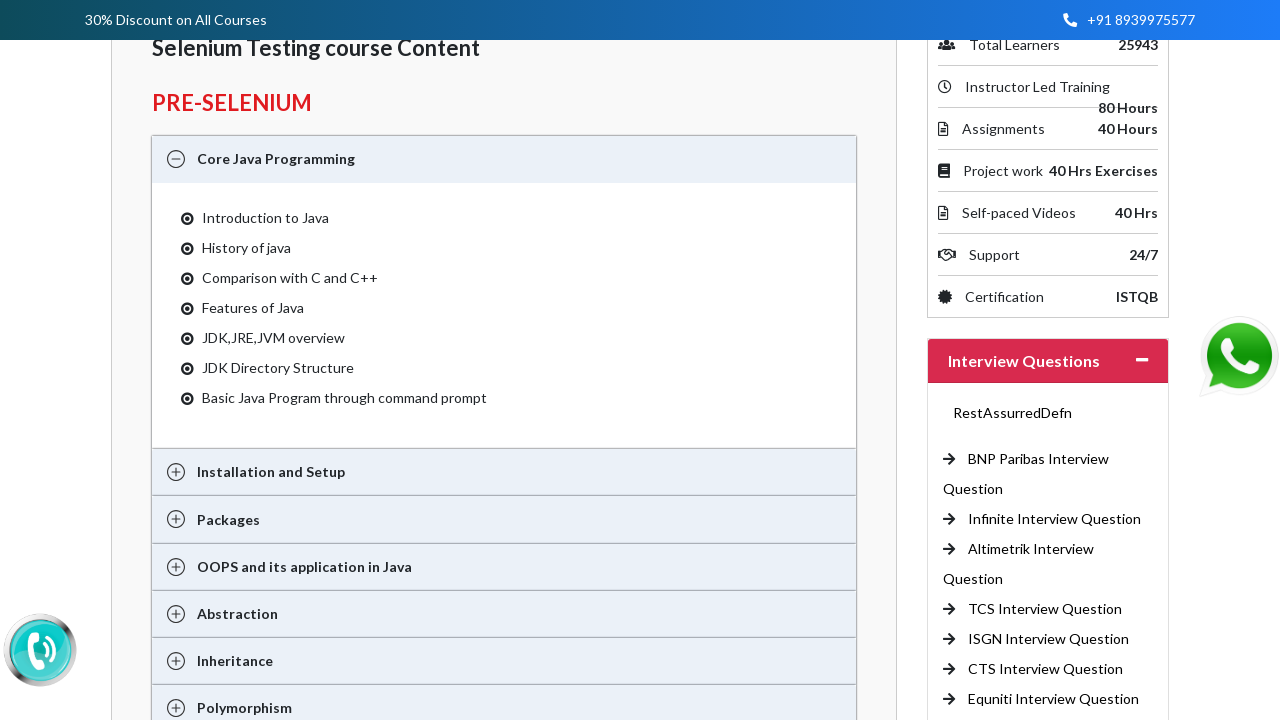